Tests JavaScript confirmation alert handling by clicking a button to trigger the alert, accepting it, and verifying the result message is displayed on the page.

Starting URL: http://the-internet.herokuapp.com/javascript_alerts

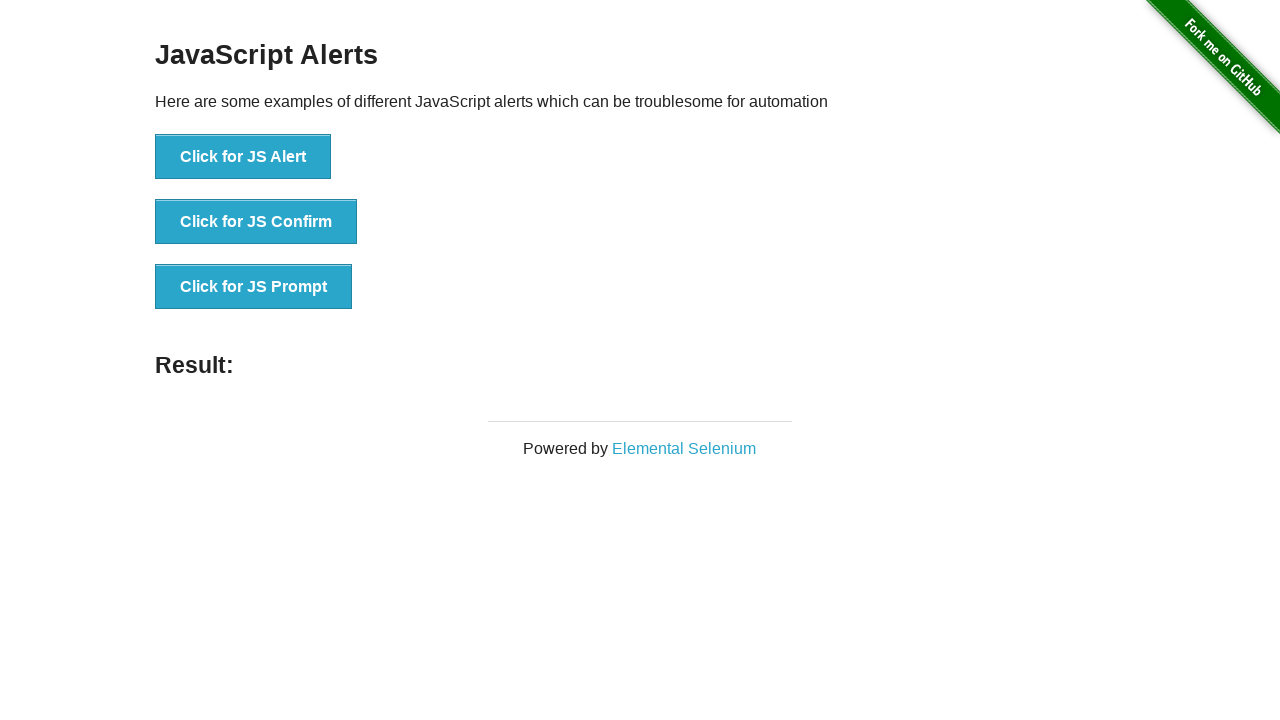

Clicked the confirmation alert button at (256, 222) on ul > li:nth-child(2) > button
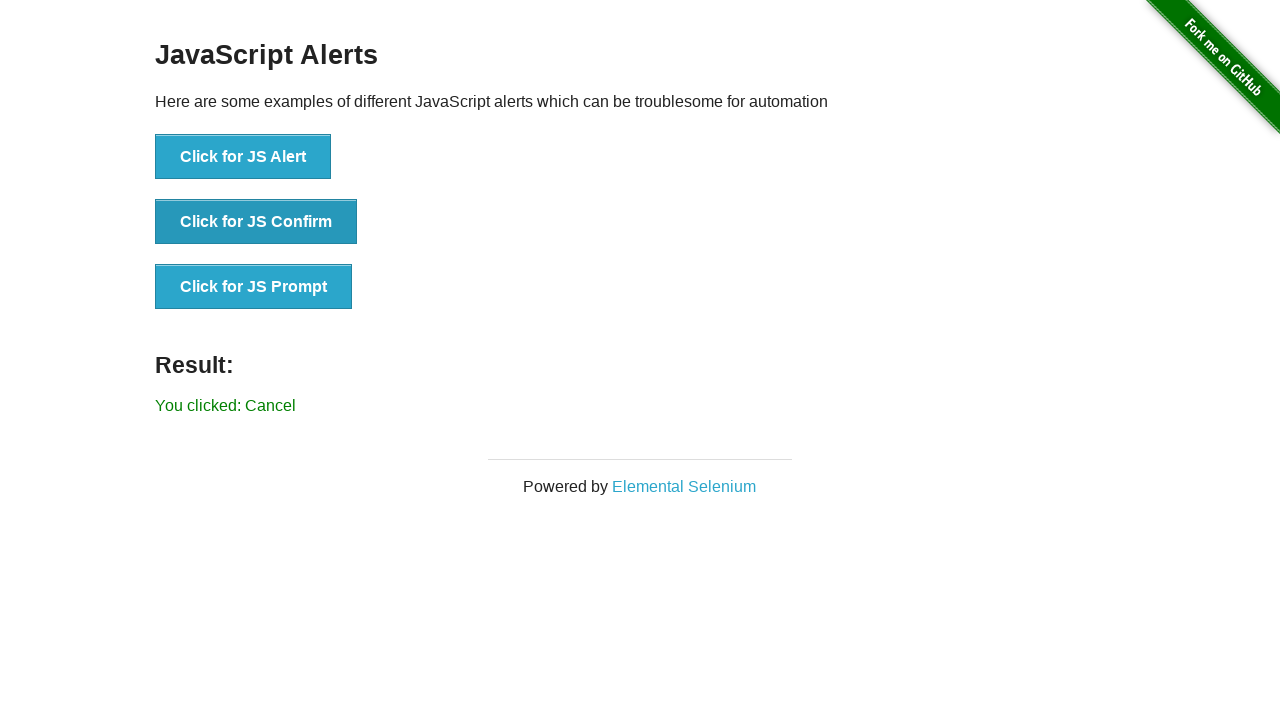

Set up dialog handler to accept confirmation
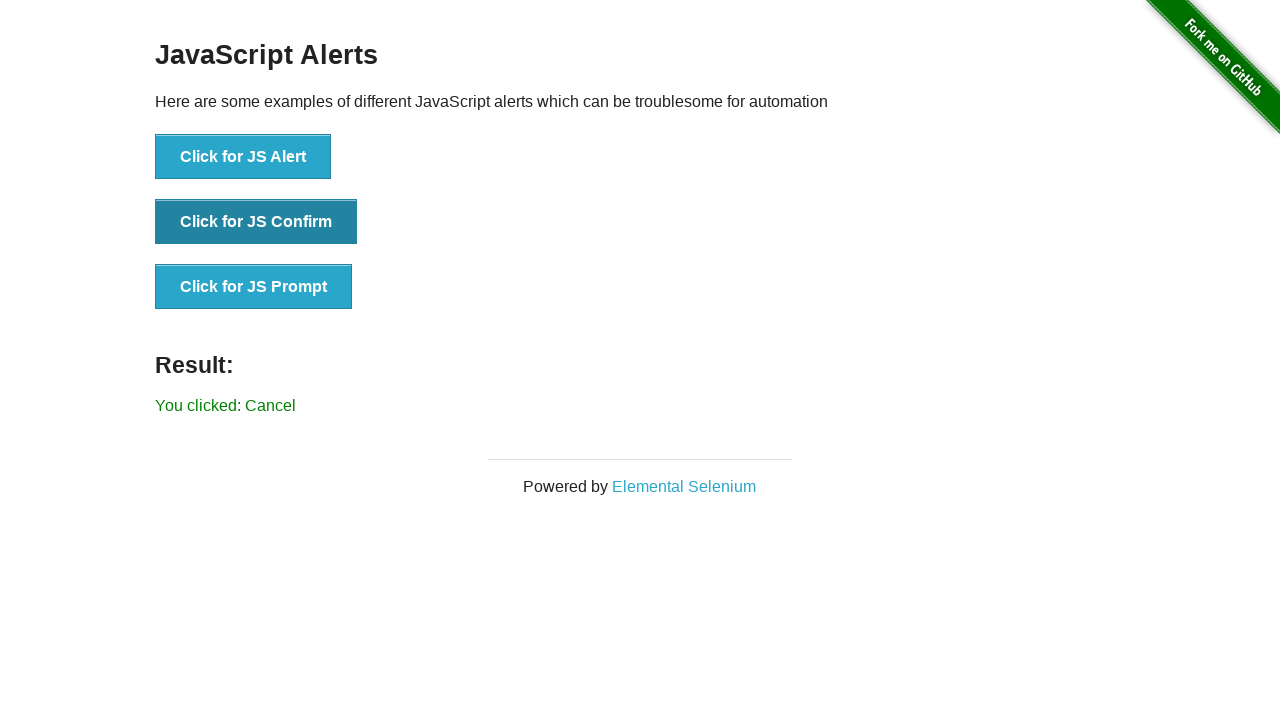

Clicked the confirmation alert button again to trigger dialog at (256, 222) on ul > li:nth-child(2) > button
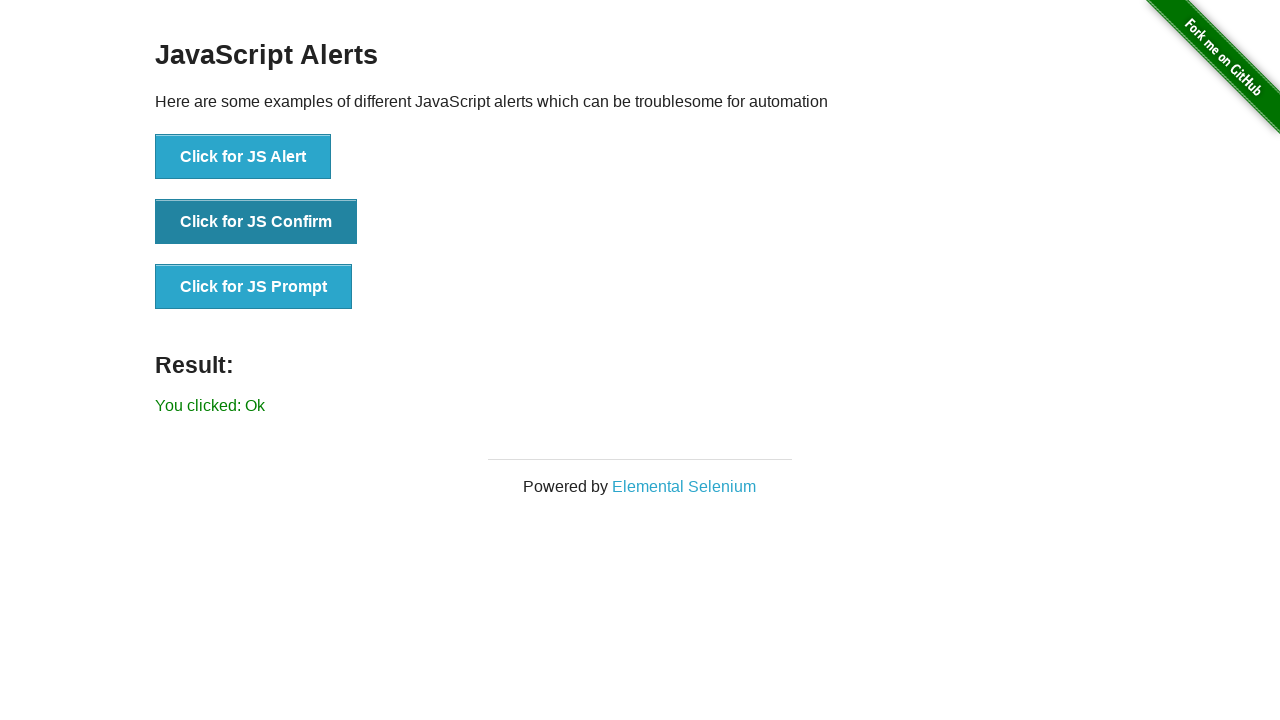

Result message element loaded on page
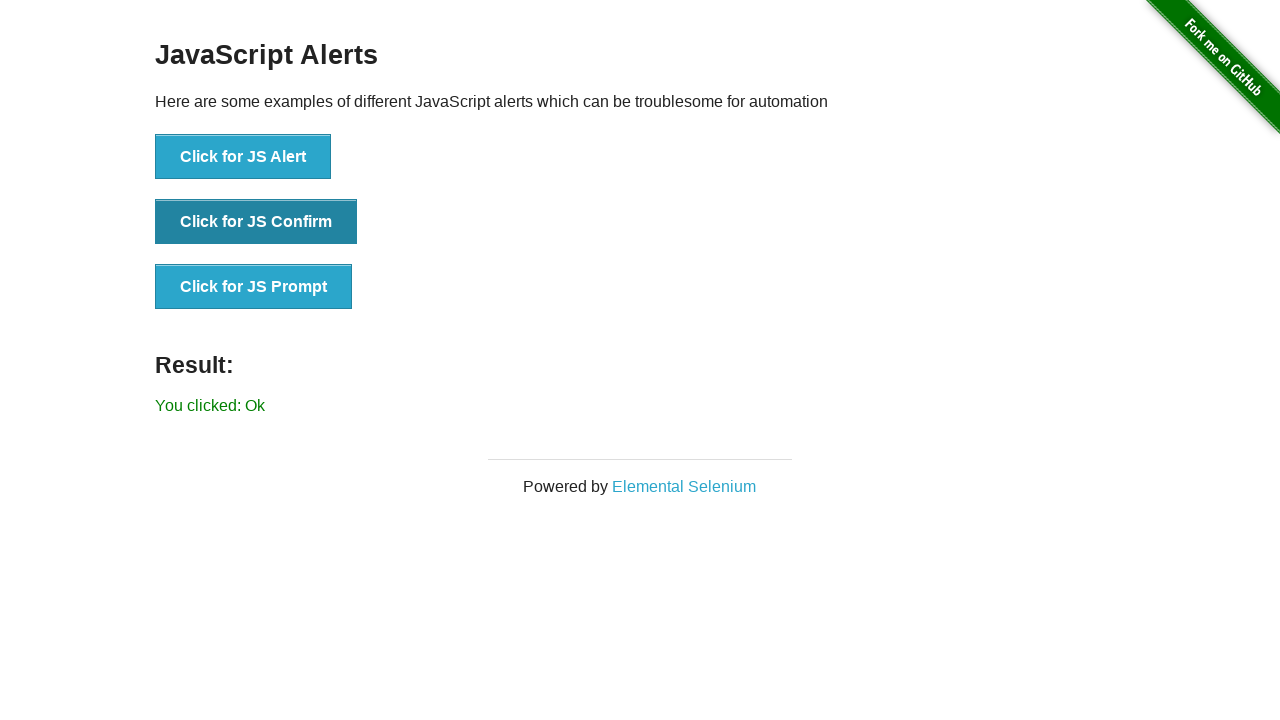

Retrieved result text from page
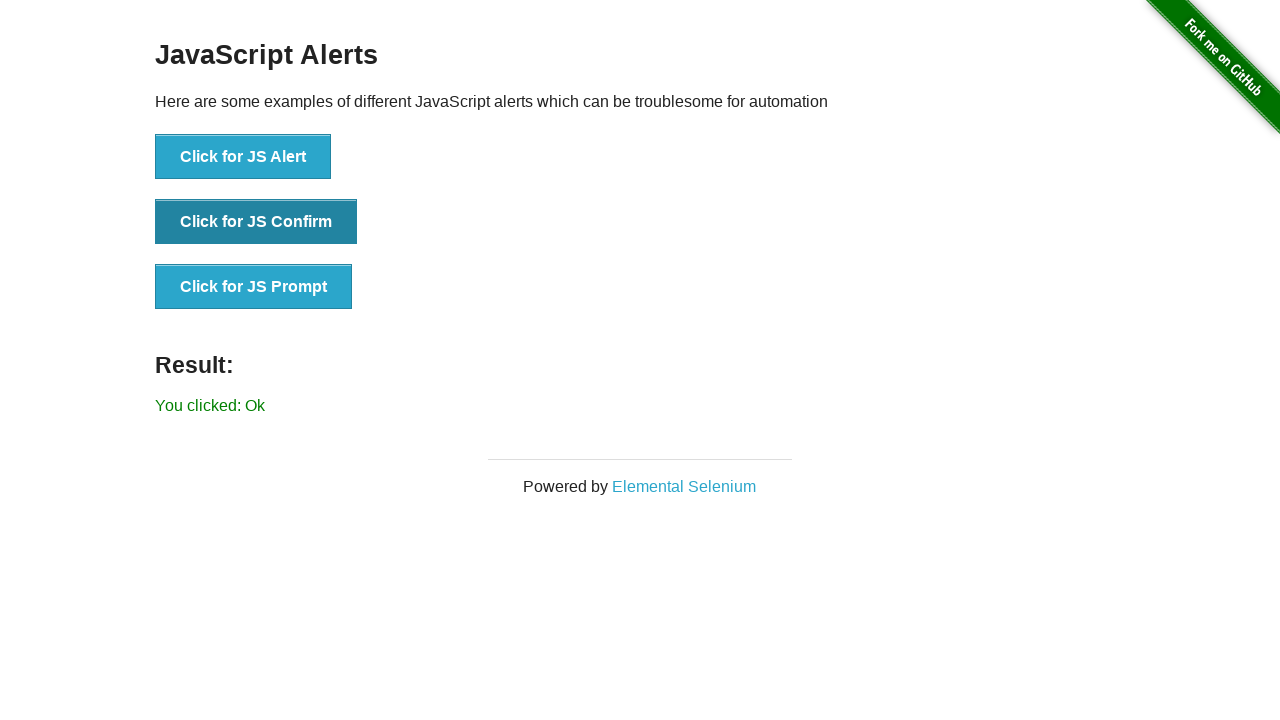

Verified result text matches expected value 'You clicked: Ok'
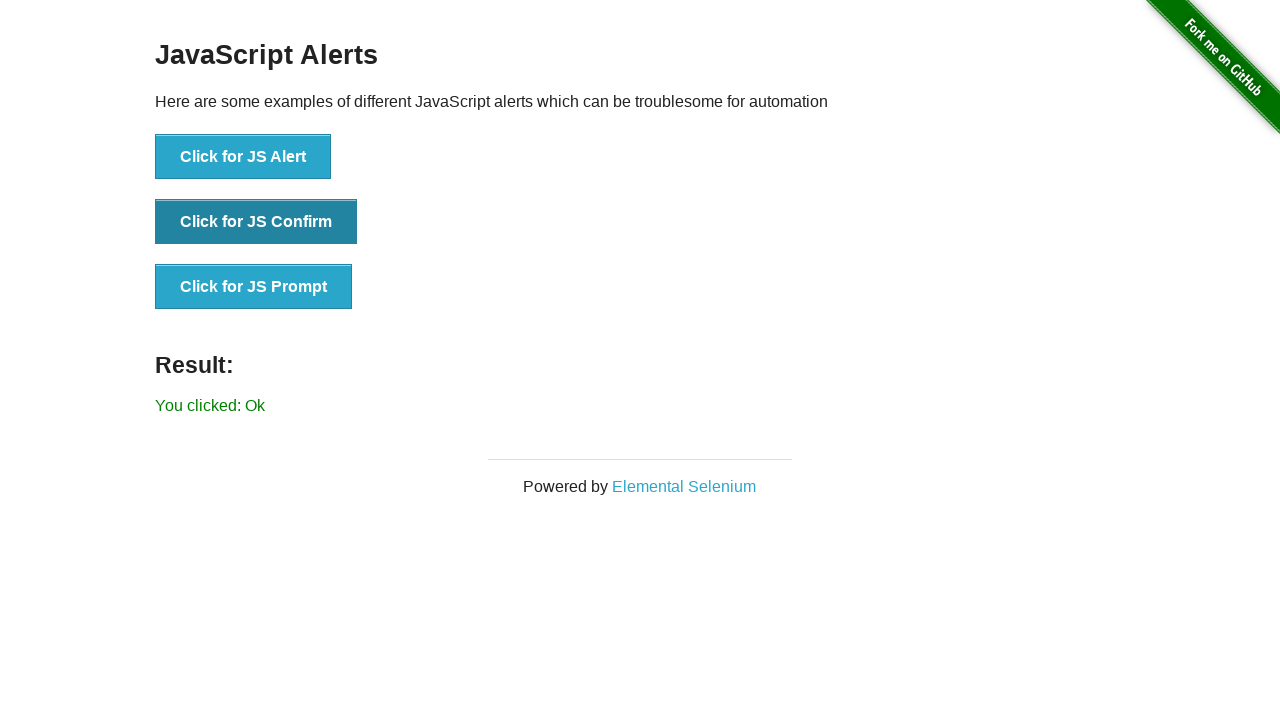

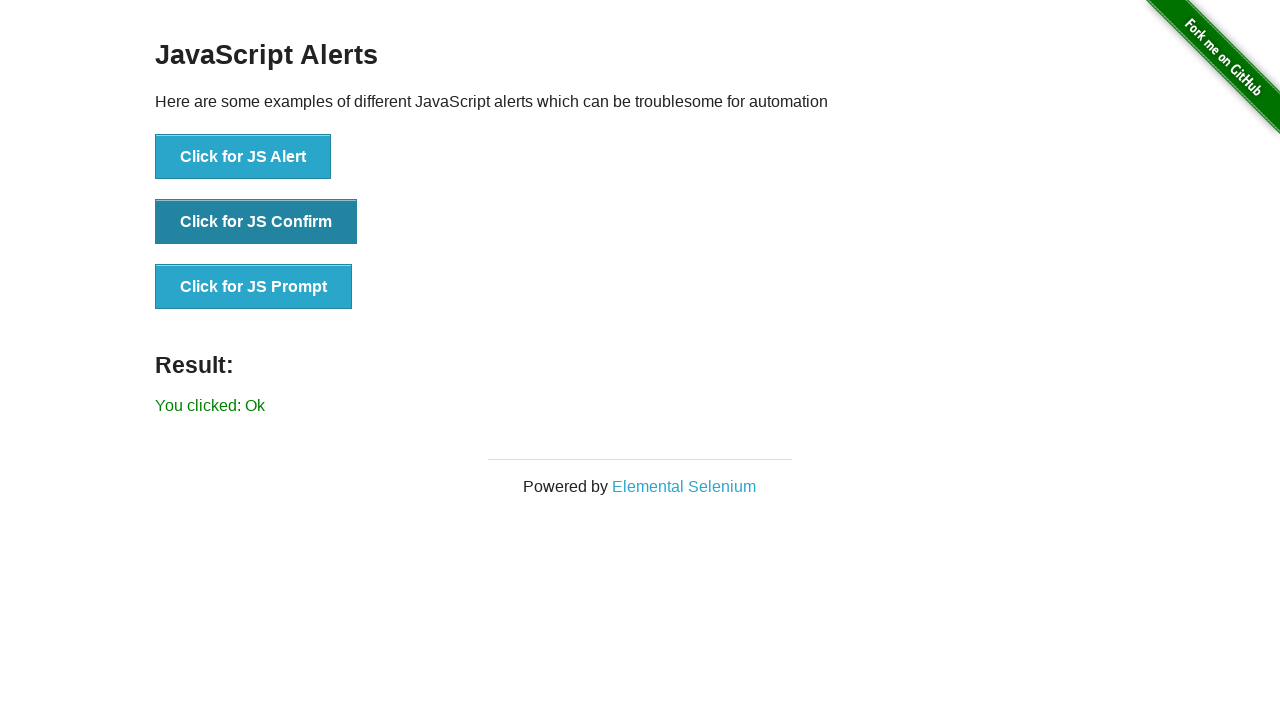